Tests DuckDuckGo search functionality by entering "Playwright" as a search query, submitting the search, and verifying the page title contains the expected result.

Starting URL: https://duckduckgo.com

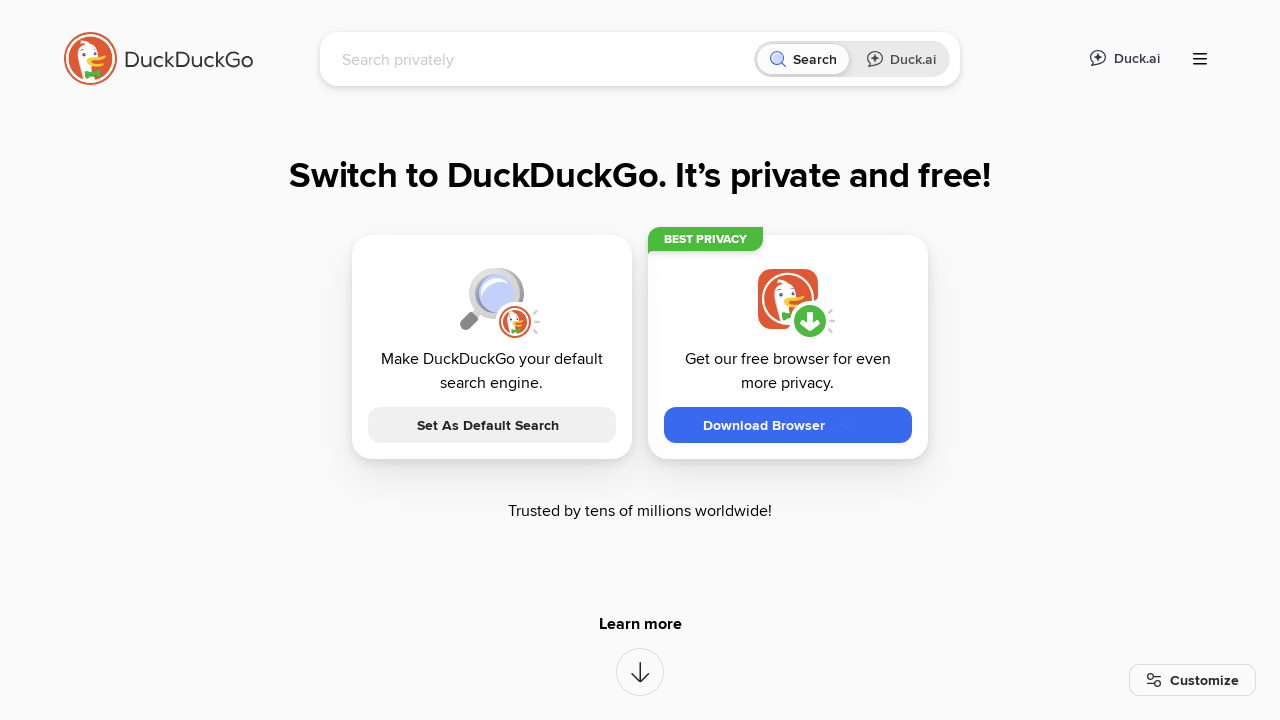

Clicked on the search input field at (544, 59) on [name='q']
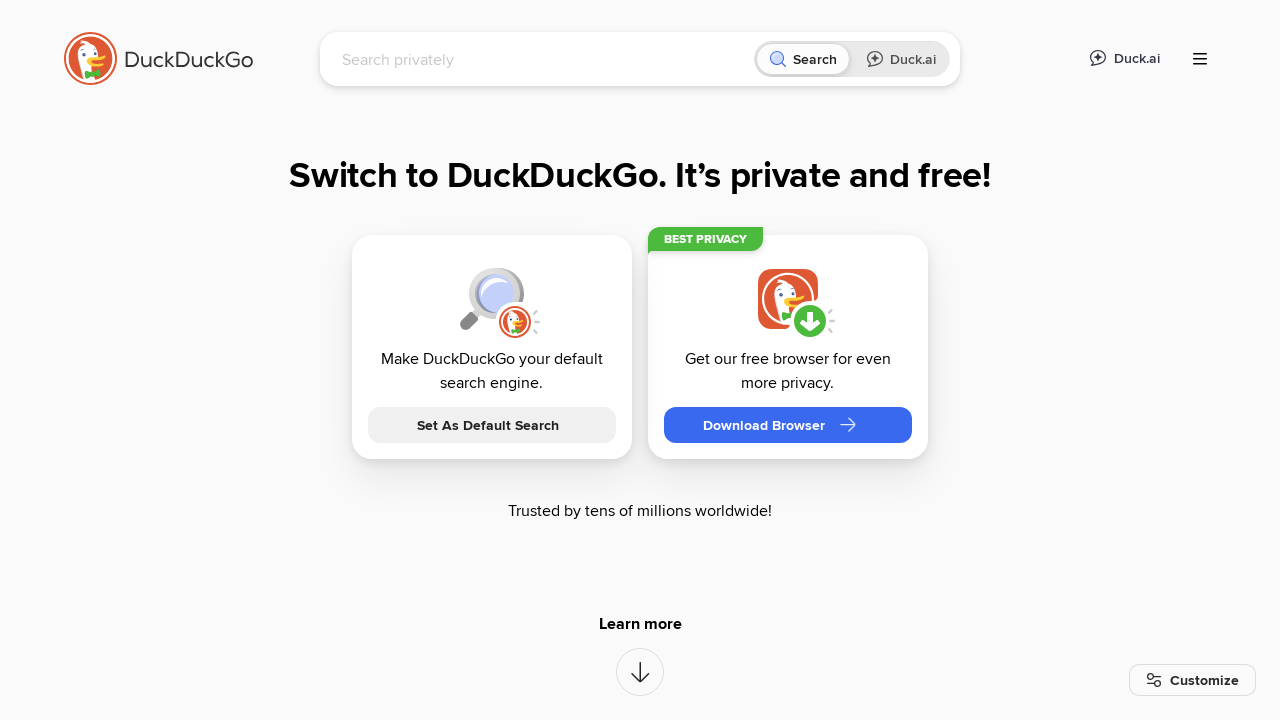

Typed 'Playwright' into the search field on [name='q']
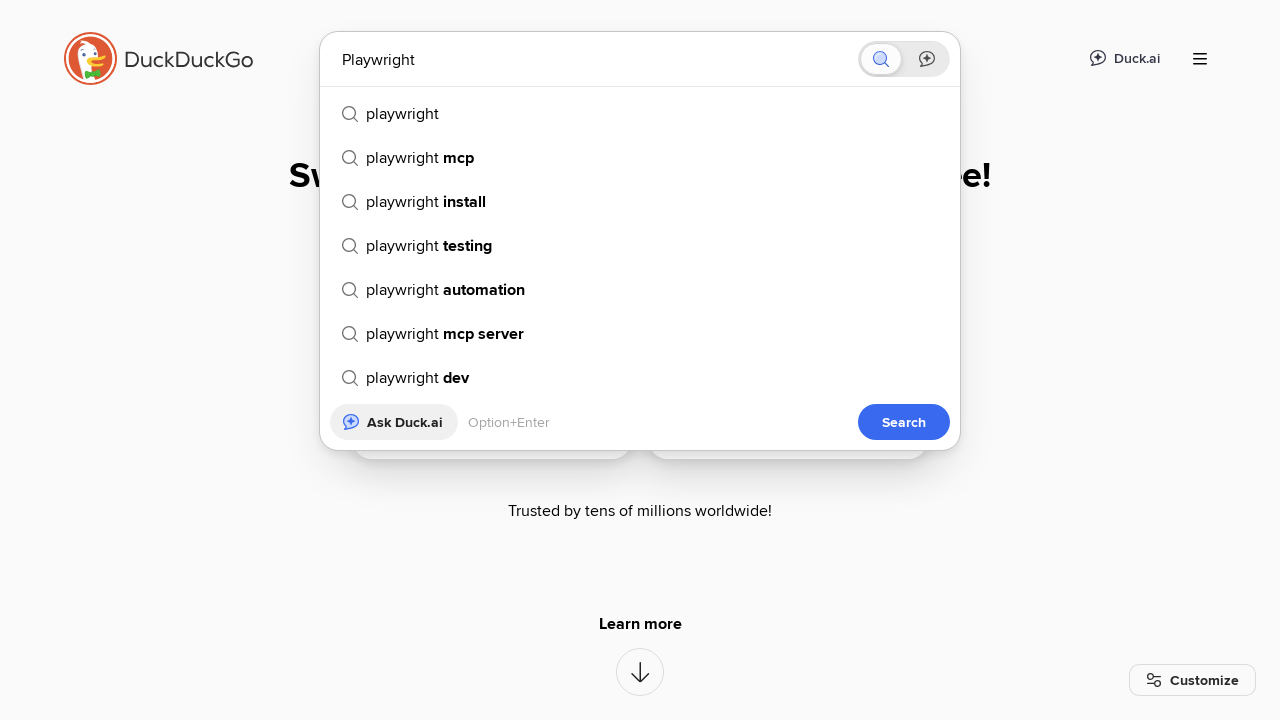

Pressed Enter to submit the search query on [name='q']
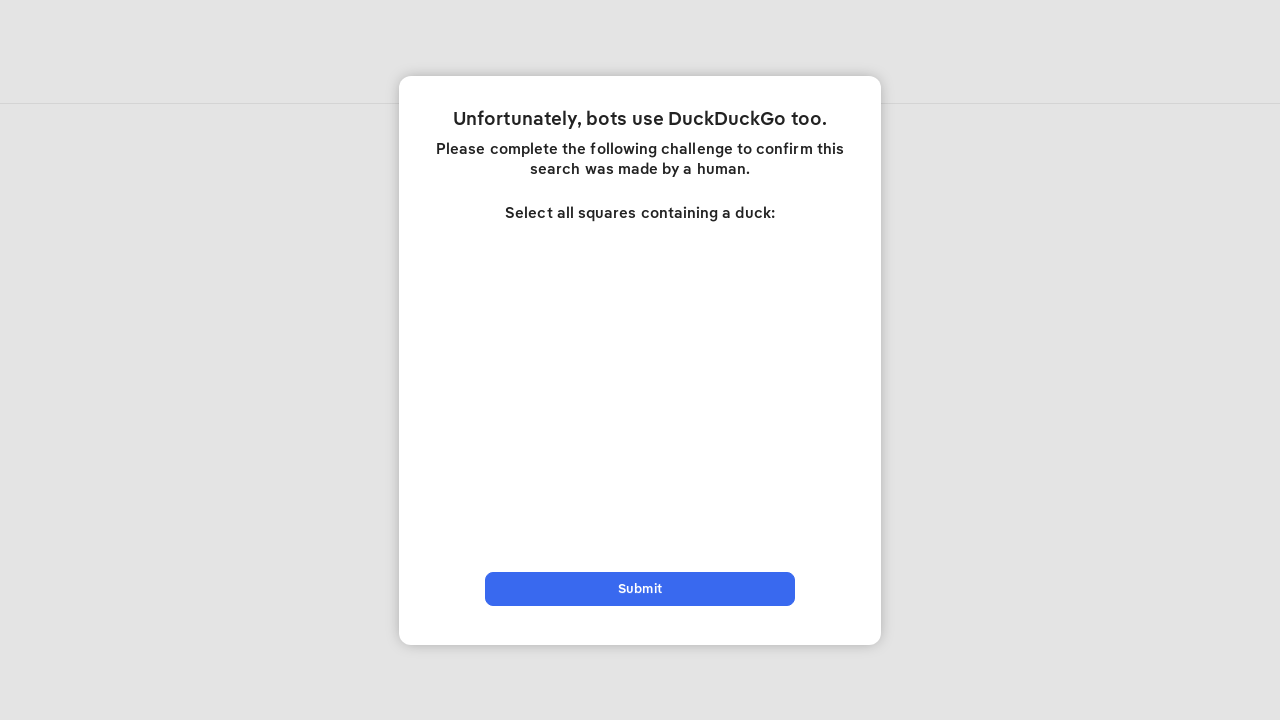

Search results page loaded successfully
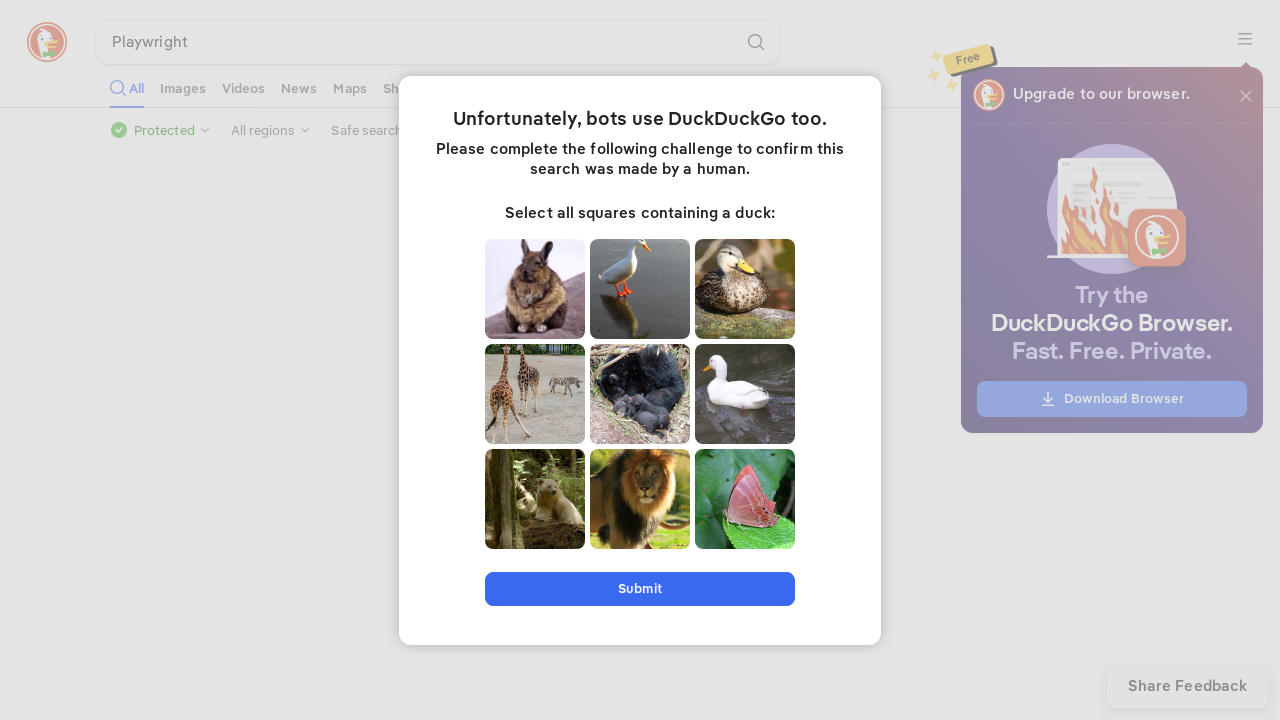

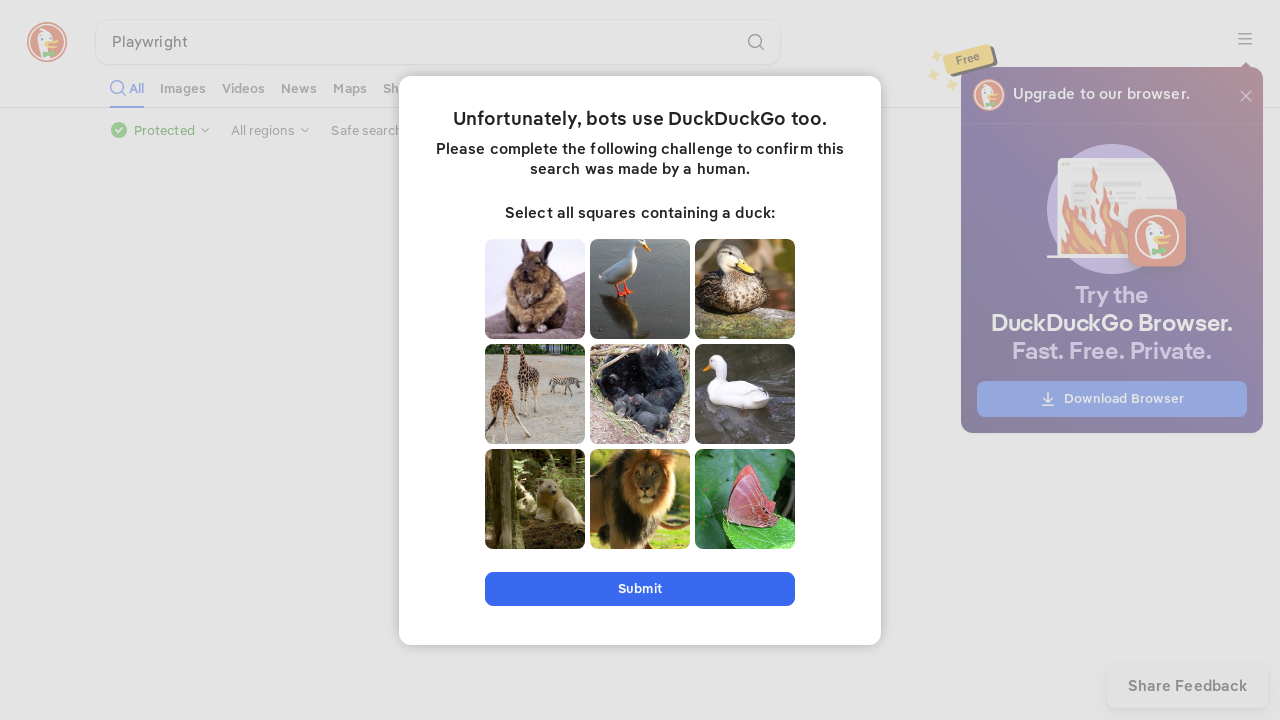